Tests clearing the complete state of all items by checking and unchecking the toggle all checkbox

Starting URL: https://demo.playwright.dev/todomvc

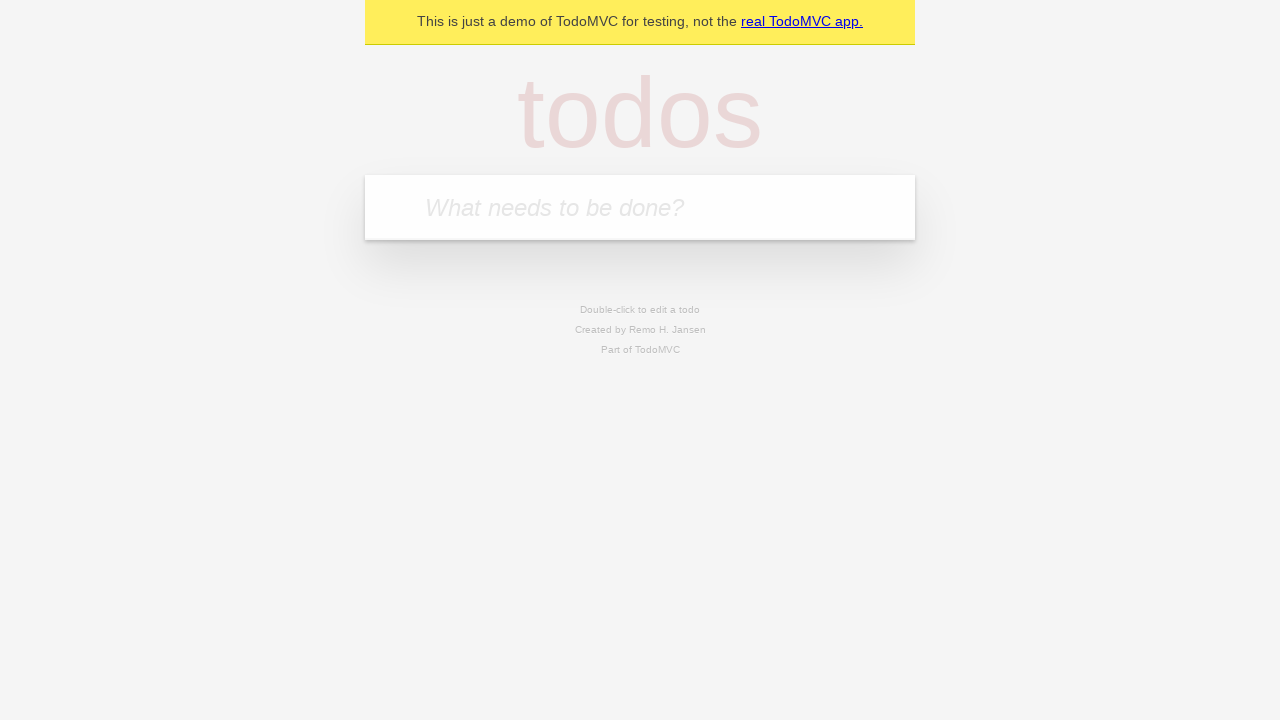

Filled input field with 'buy some cheese' on internal:attr=[placeholder="What needs to be done?"i]
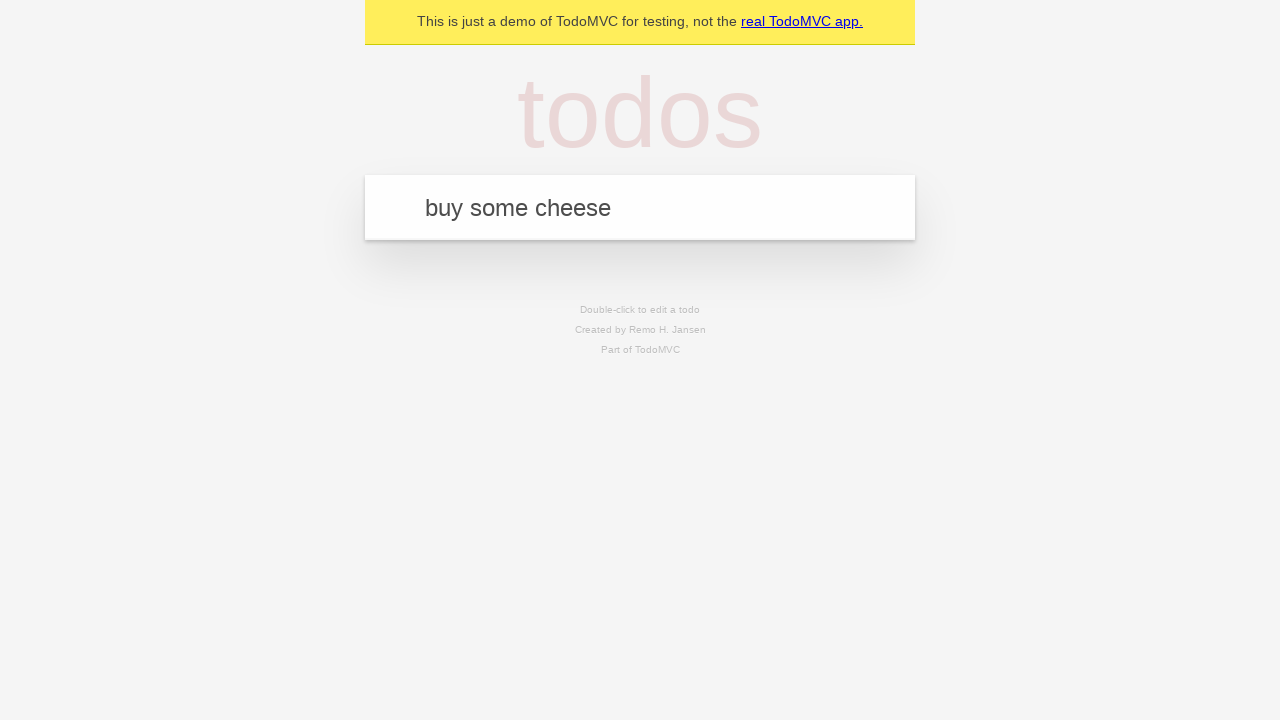

Pressed Enter to add first todo item on internal:attr=[placeholder="What needs to be done?"i]
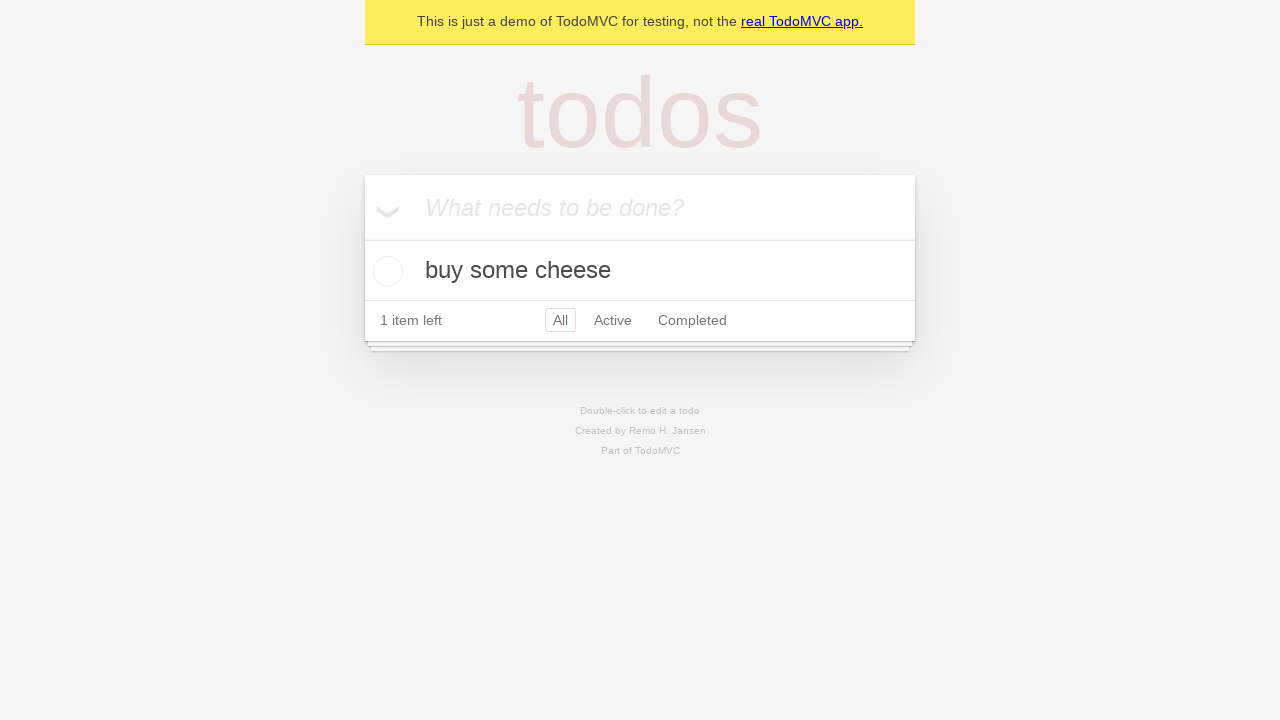

Filled input field with 'feed the cat' on internal:attr=[placeholder="What needs to be done?"i]
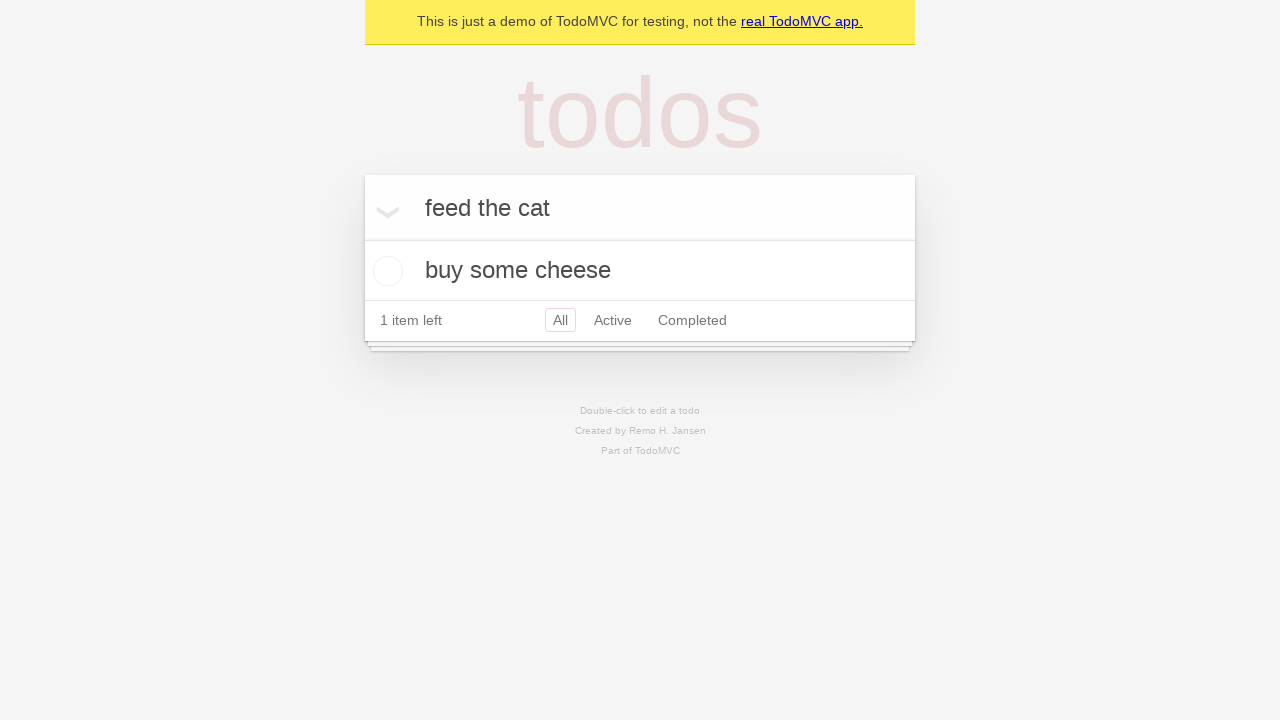

Pressed Enter to add second todo item on internal:attr=[placeholder="What needs to be done?"i]
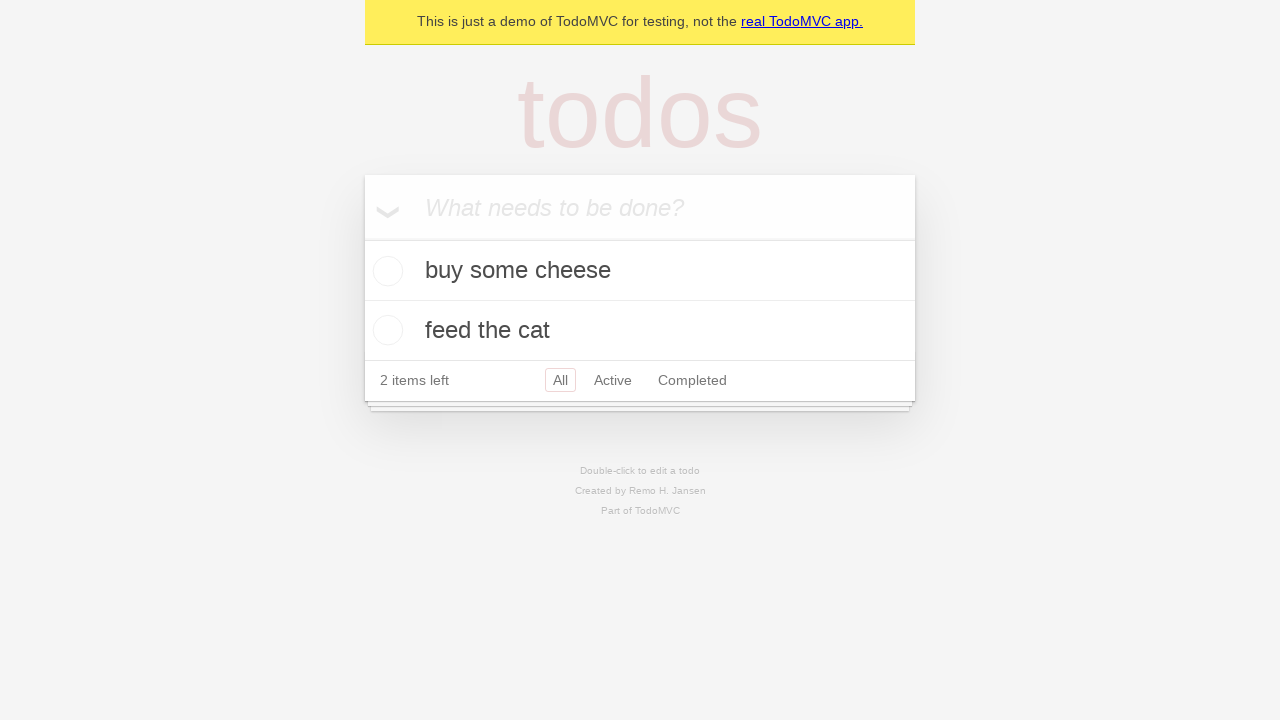

Filled input field with 'book a doctors appointment' on internal:attr=[placeholder="What needs to be done?"i]
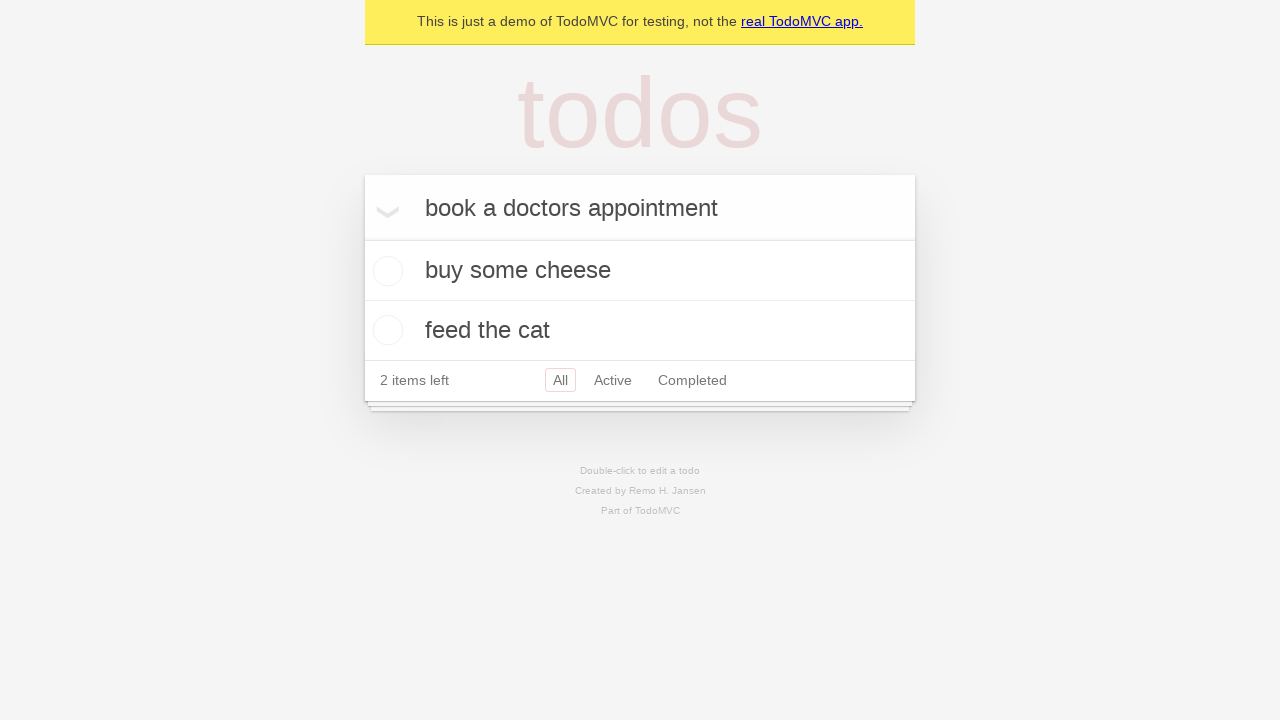

Pressed Enter to add third todo item on internal:attr=[placeholder="What needs to be done?"i]
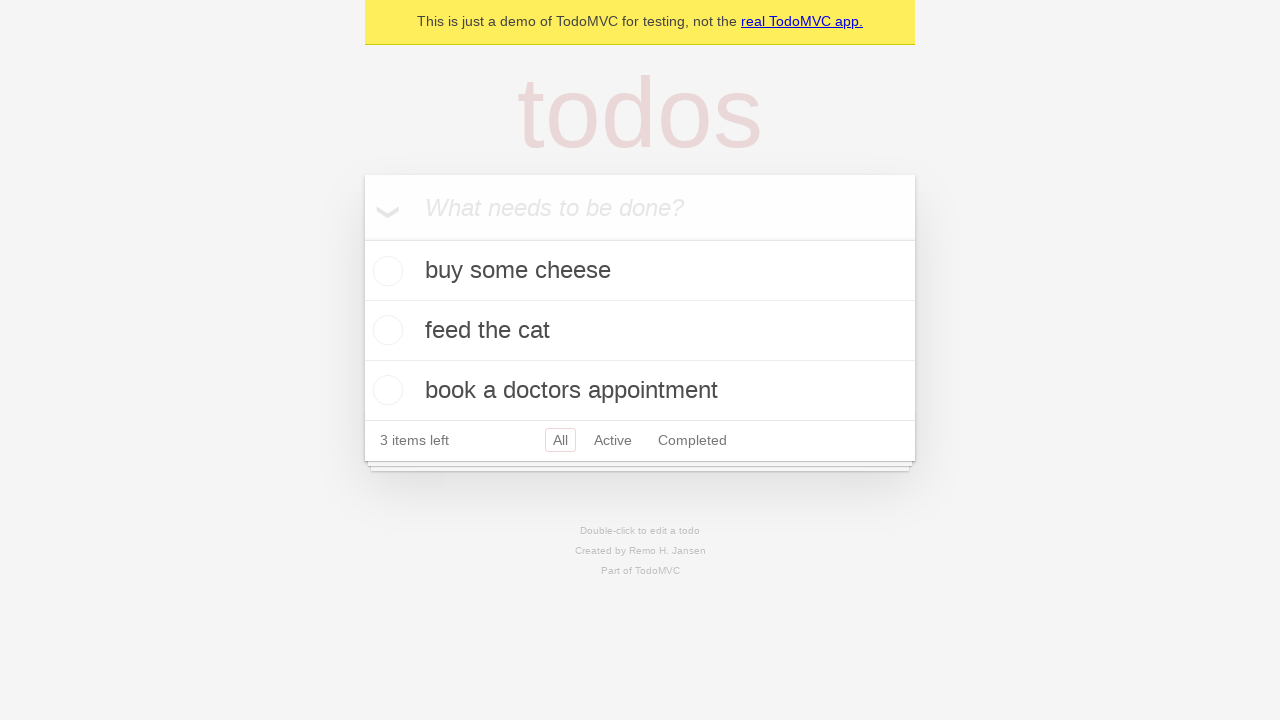

Checked 'Mark all as complete' toggle to mark all todos as complete at (362, 238) on internal:label="Mark all as complete"i
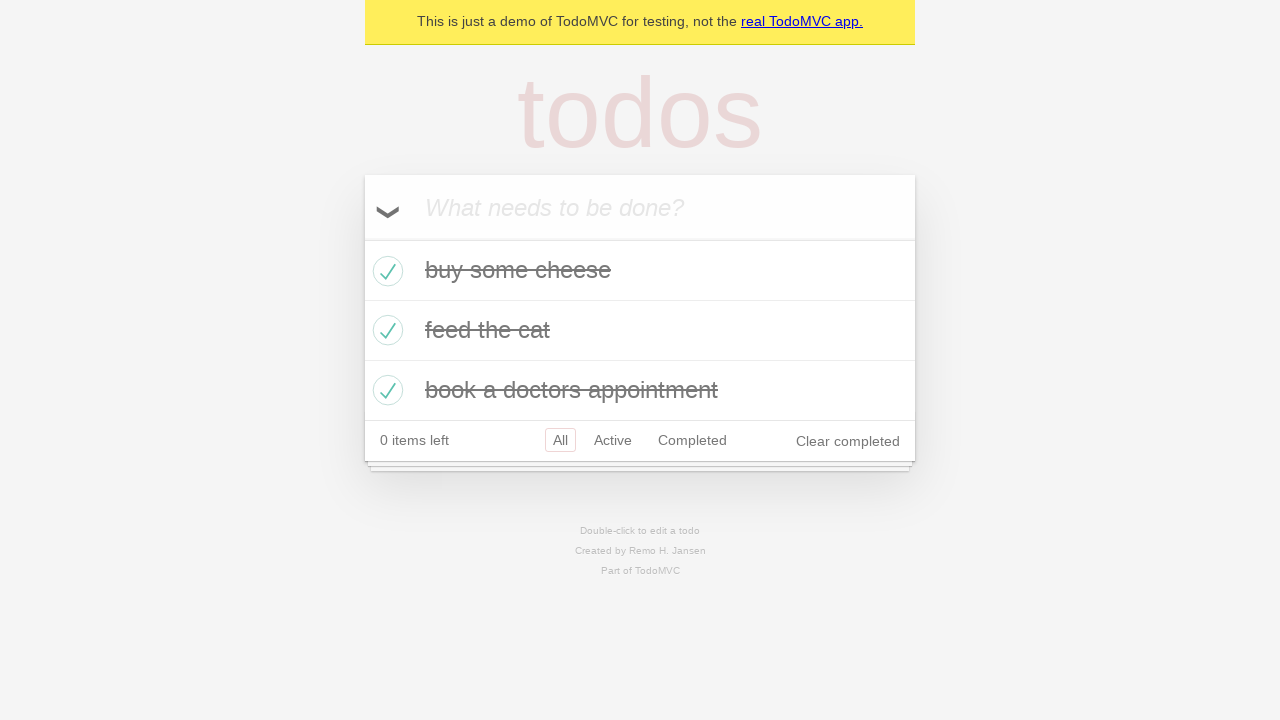

Unchecked 'Mark all as complete' toggle to clear complete state of all todos at (362, 238) on internal:label="Mark all as complete"i
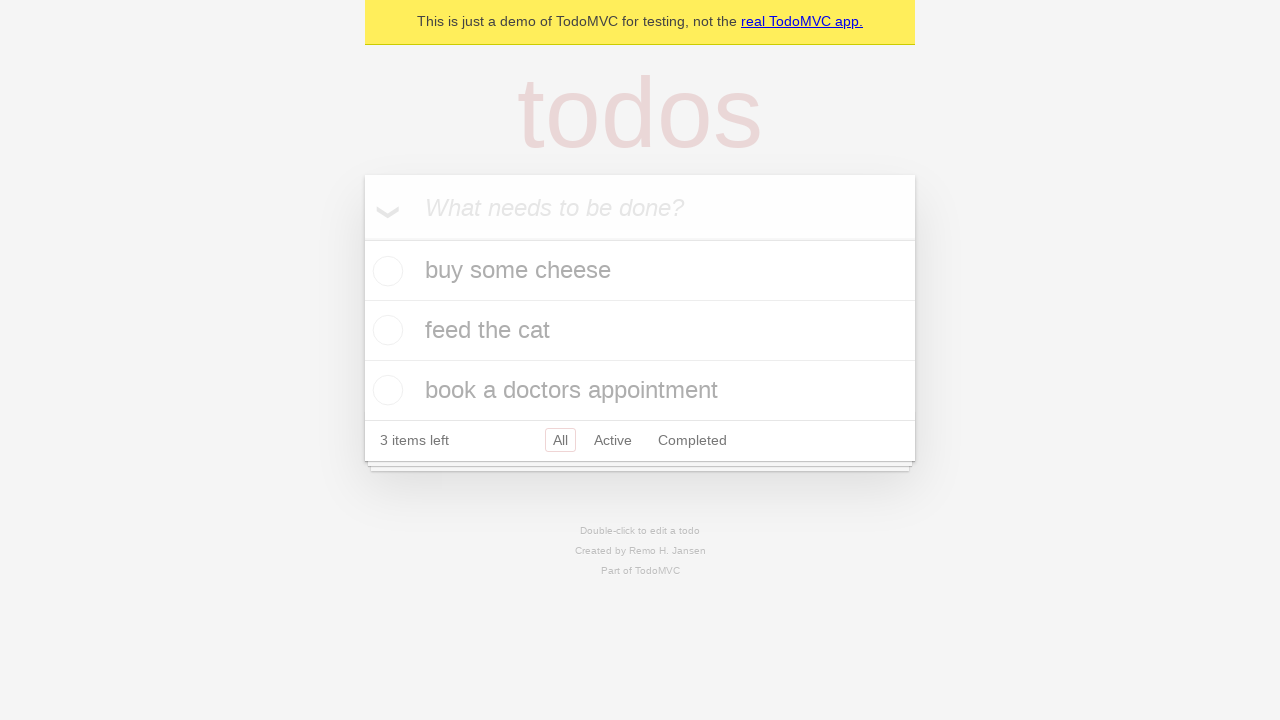

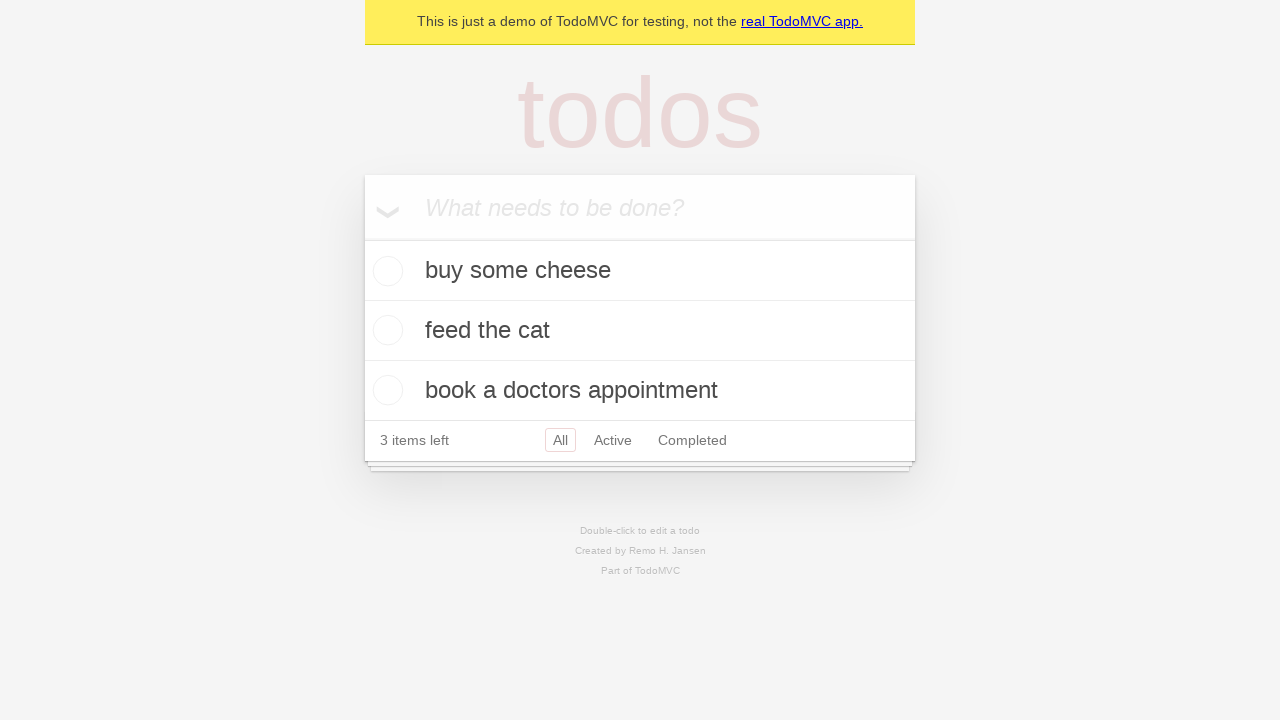